Tests dynamic autocomplete dropdown by typing text and waiting for suggestions to appear

Starting URL: https://rahulshettyacademy.com/AutomationPractice/

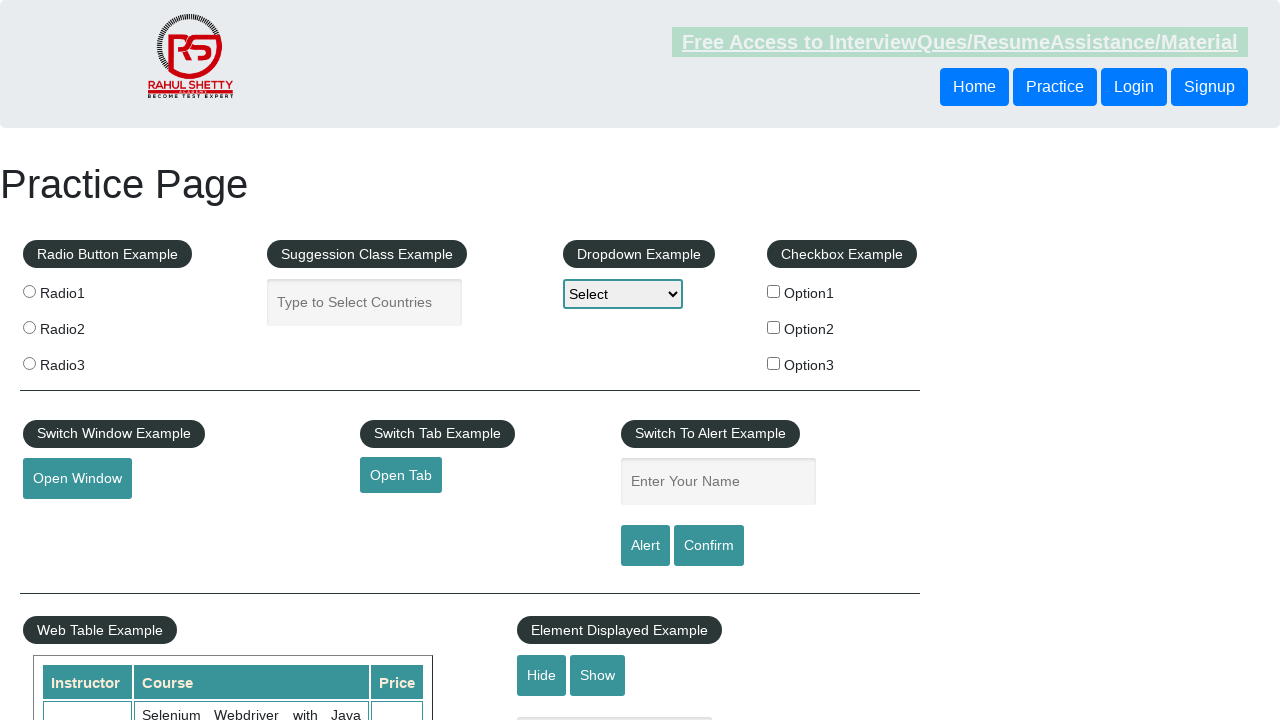

Filled autocomplete field with 'ind' on [id="autocomplete"]
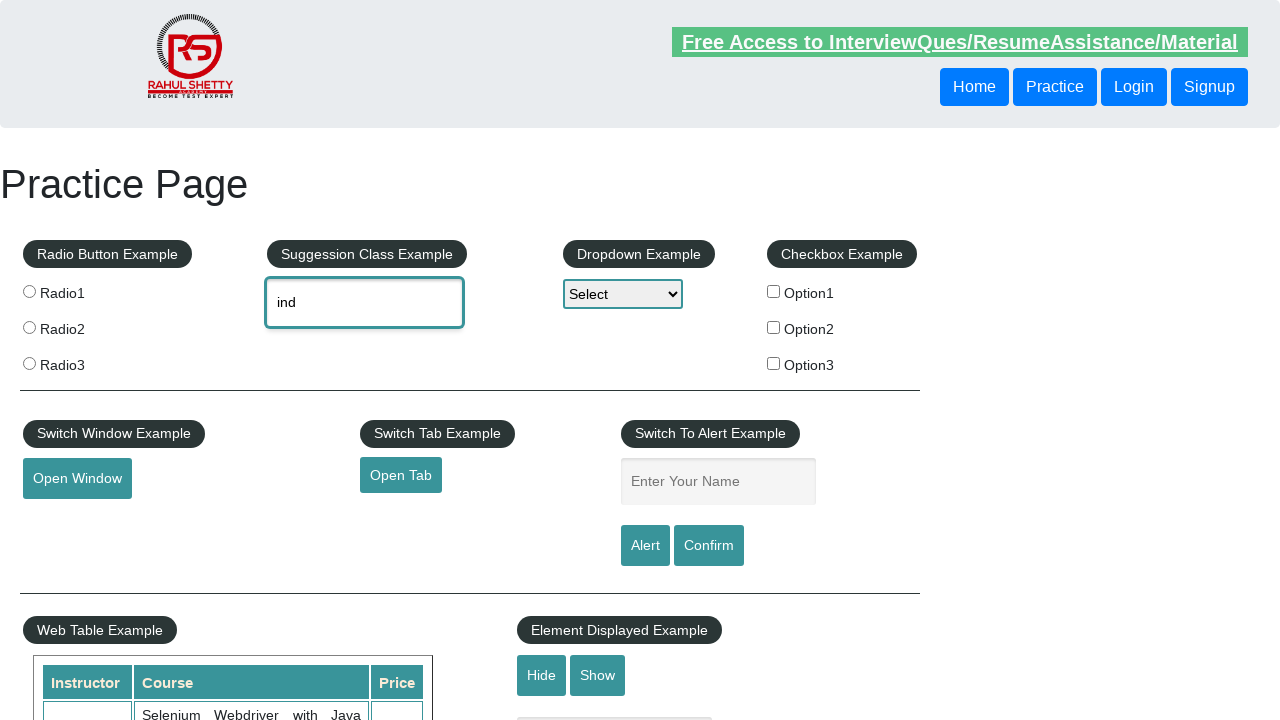

Dynamic autocomplete dropdown suggestions appeared
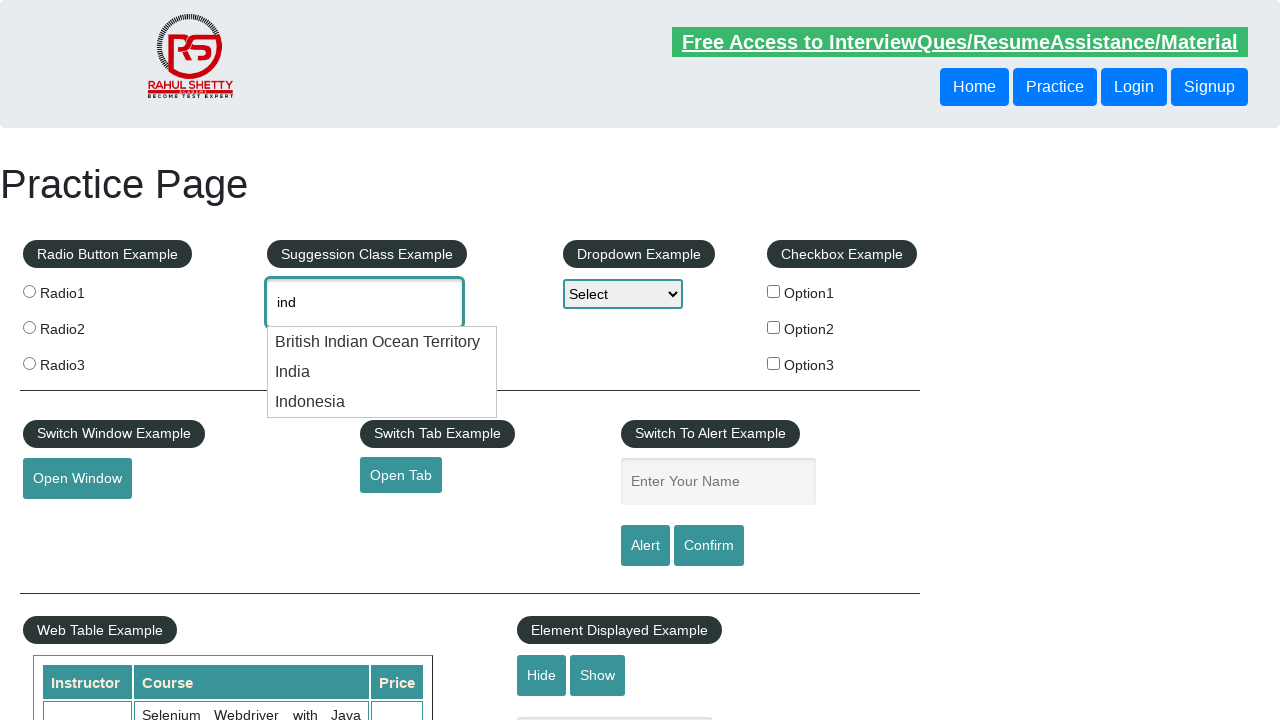

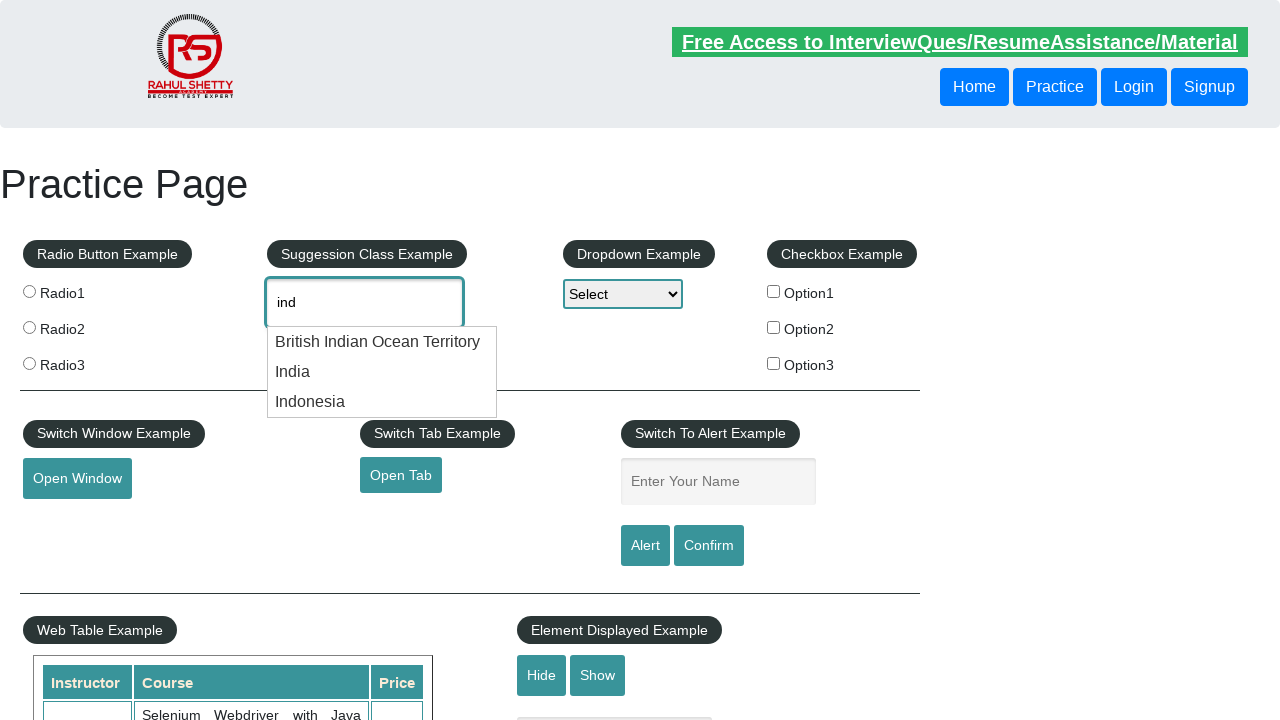